Tests page scrolling functionality by scrolling down to a specific element and then scrolling back up to another element

Starting URL: http://greenstech.in/selenium-course-content.html

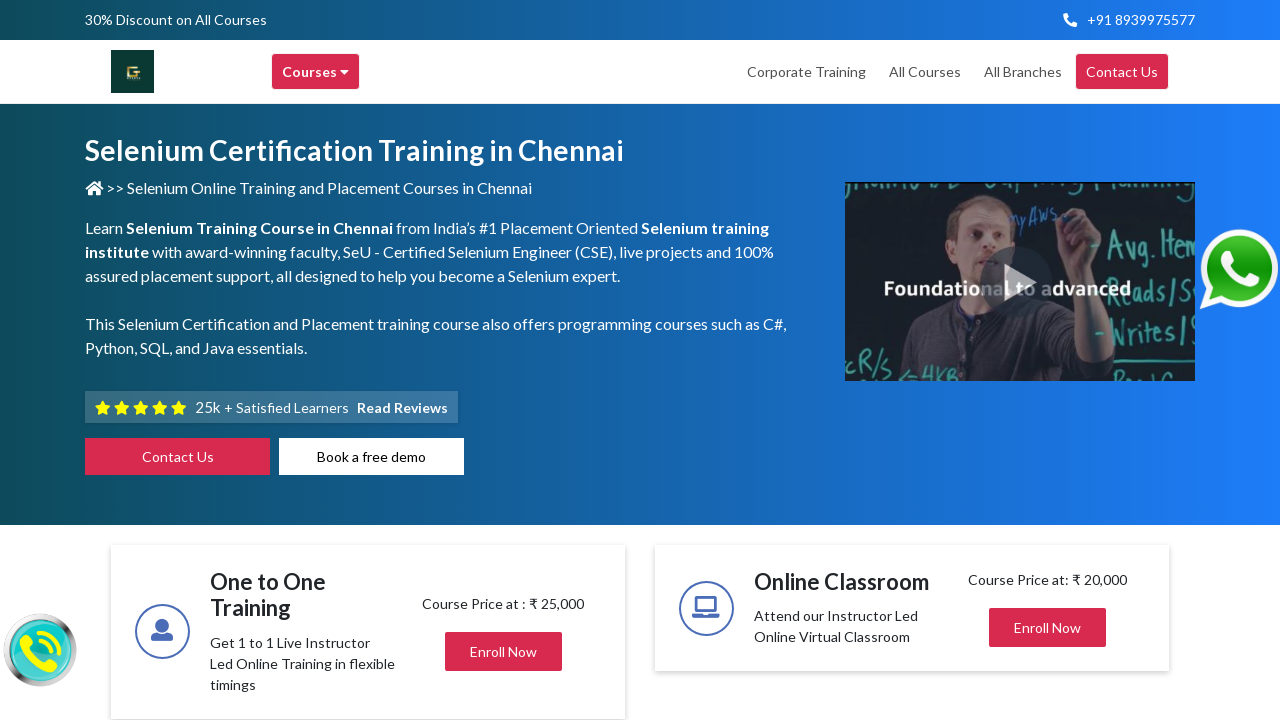

Scrolled down to element with id 'heading2011'
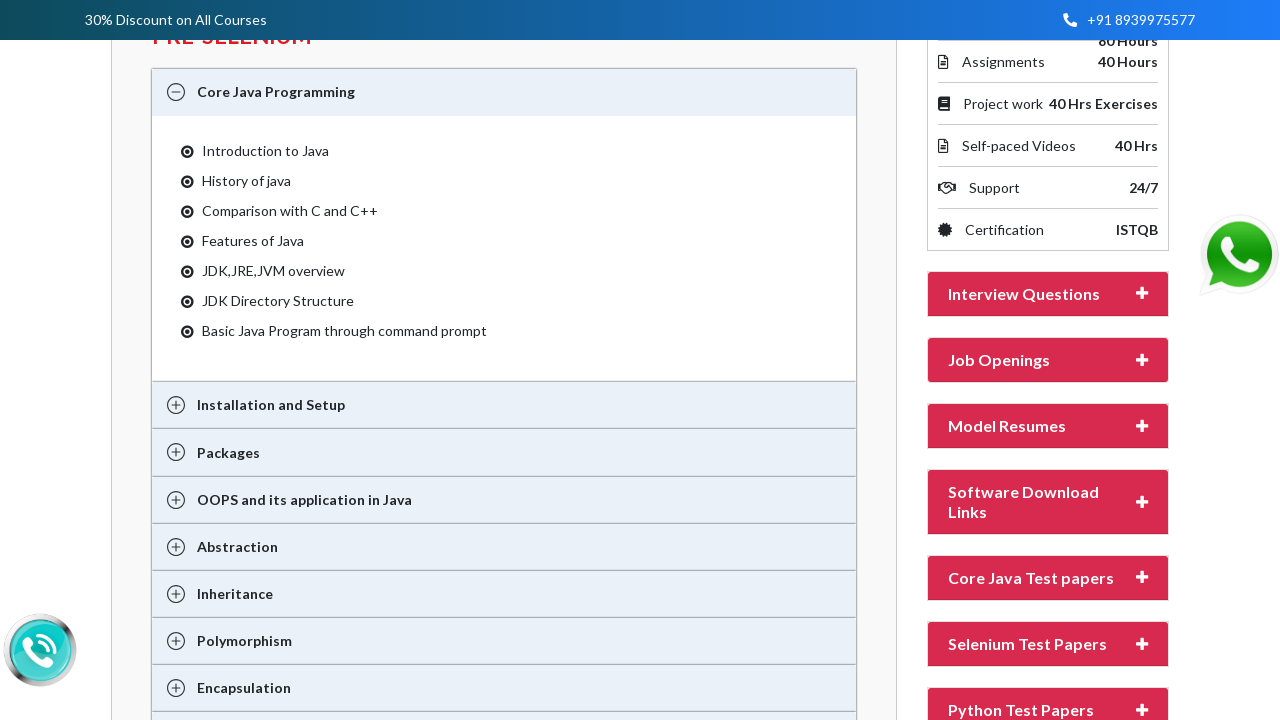

Waited for 3 seconds
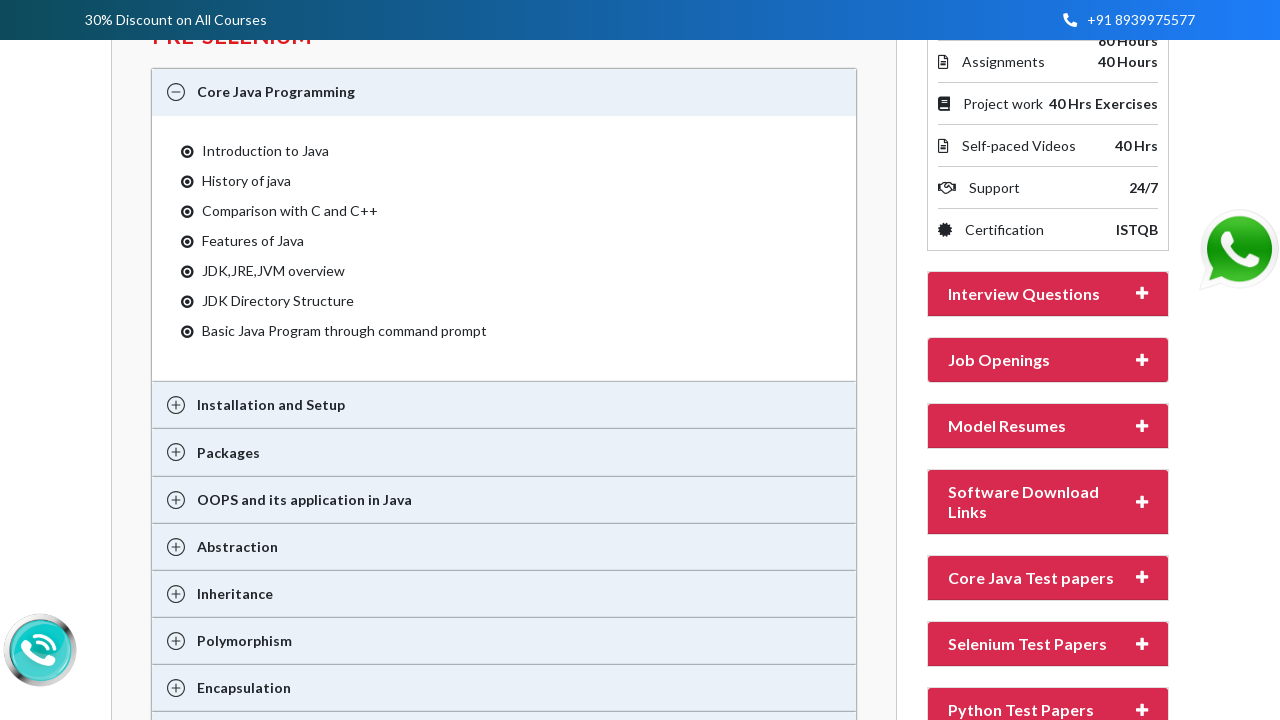

Scrolled back up to 'Online Classroom' element
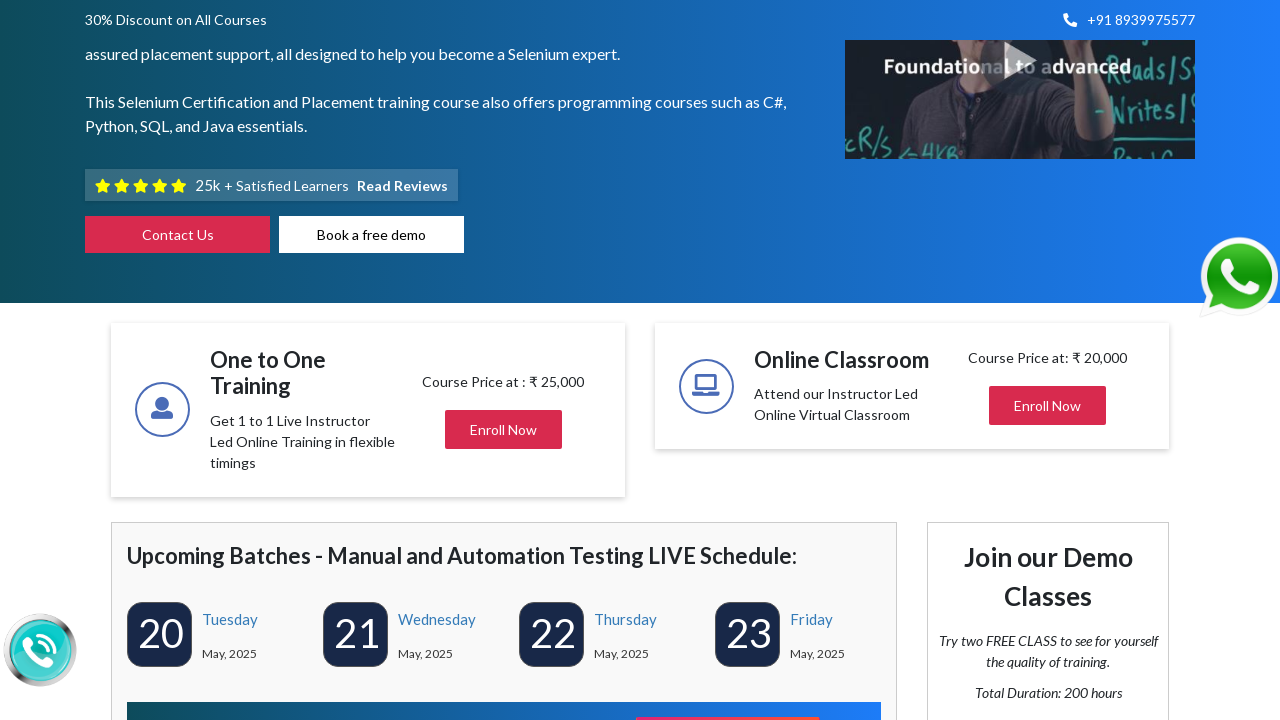

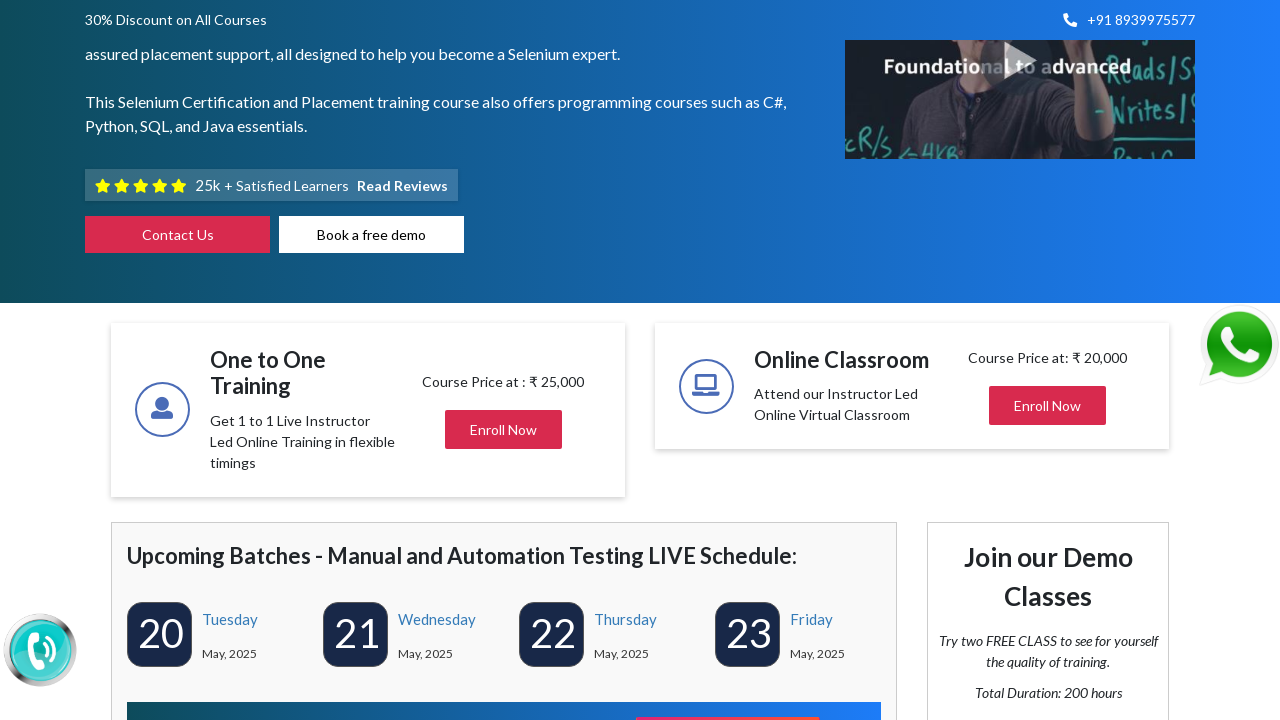